Verifies that the current URL matches the expected OrangeHRM base URL

Starting URL: https://opensource-demo.orangehrmlive.com/web/index.php/auth/login

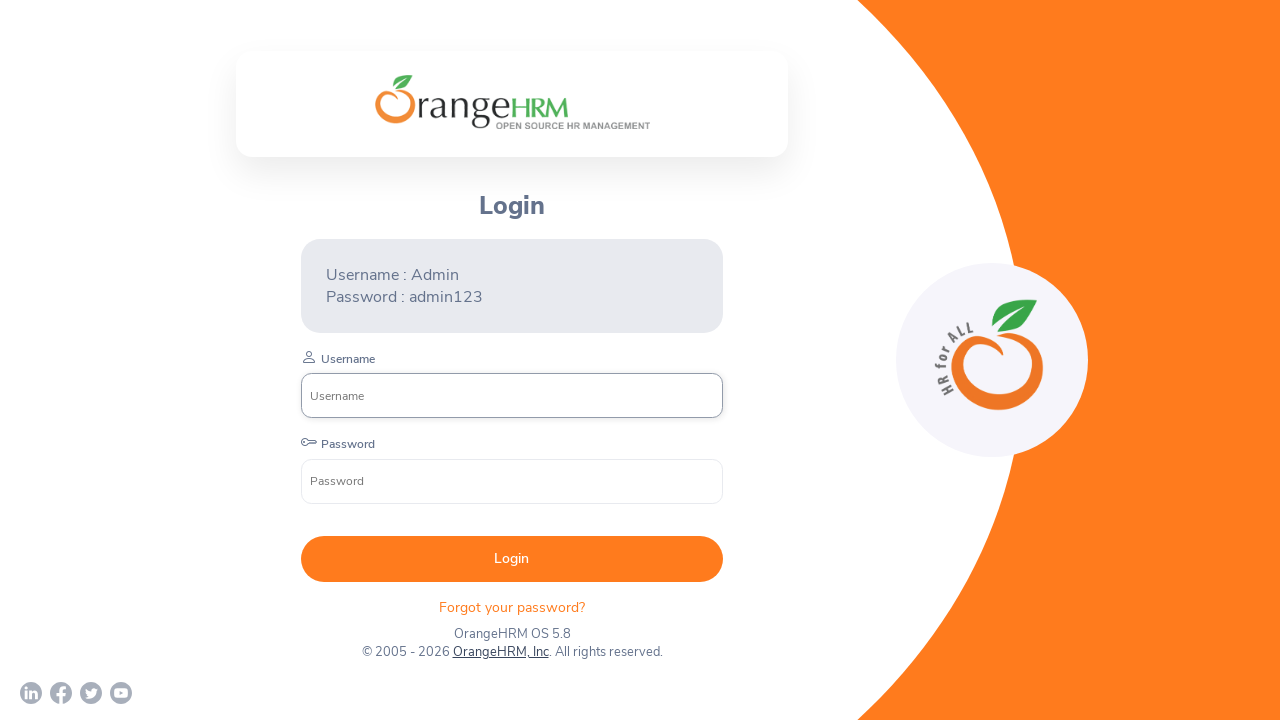

Waited for page to reach networkidle load state
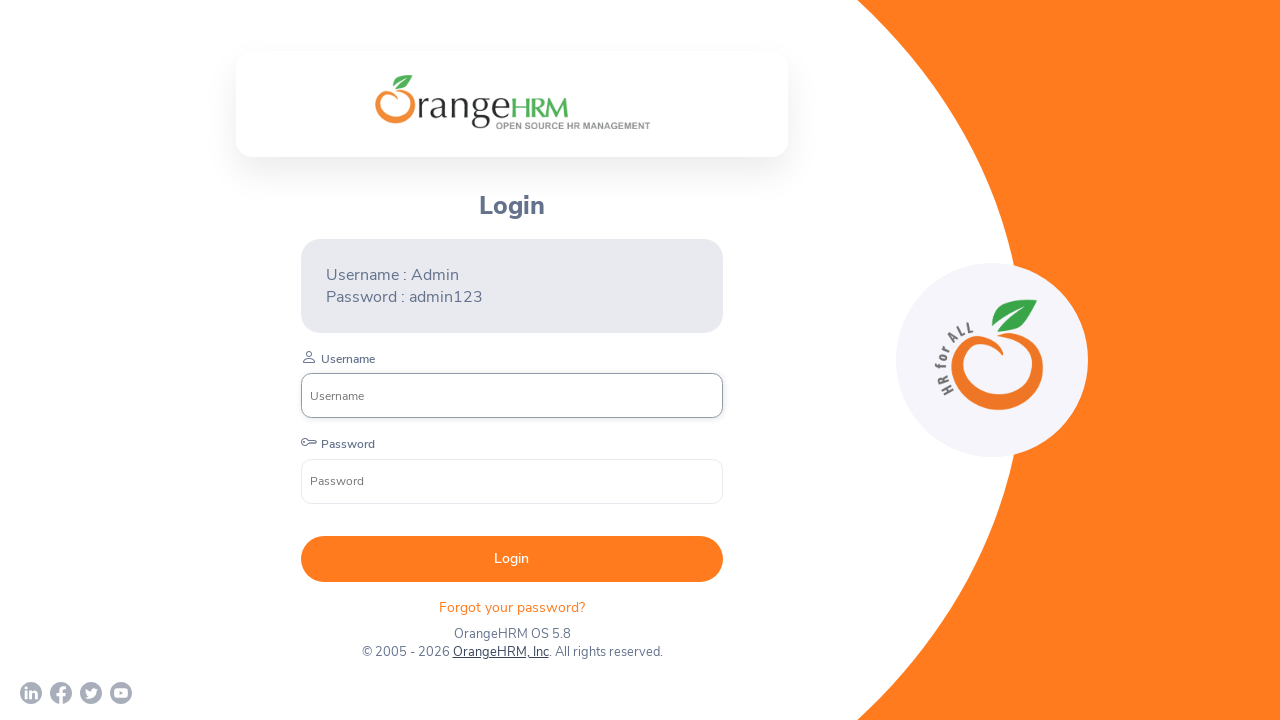

Retrieved current URL: https://opensource-demo.orangehrmlive.com/web/index.php/auth/login
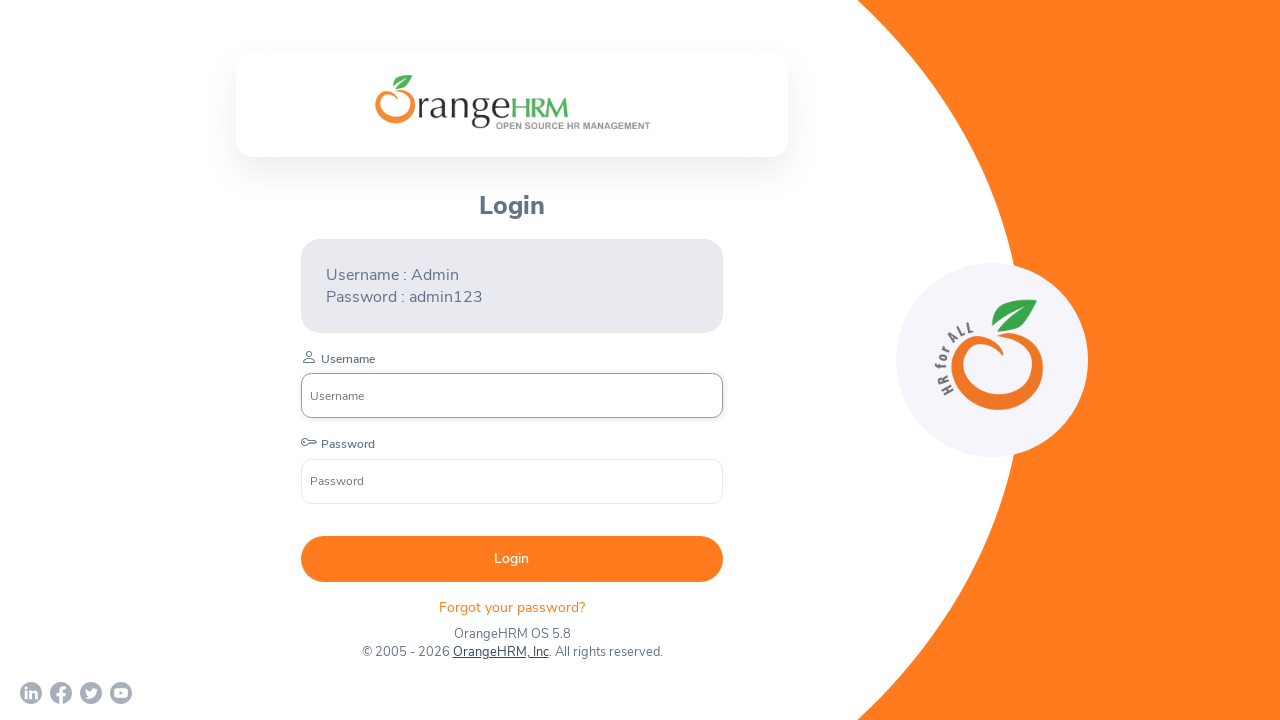

Asserted that current URL contains OrangeHRM domain
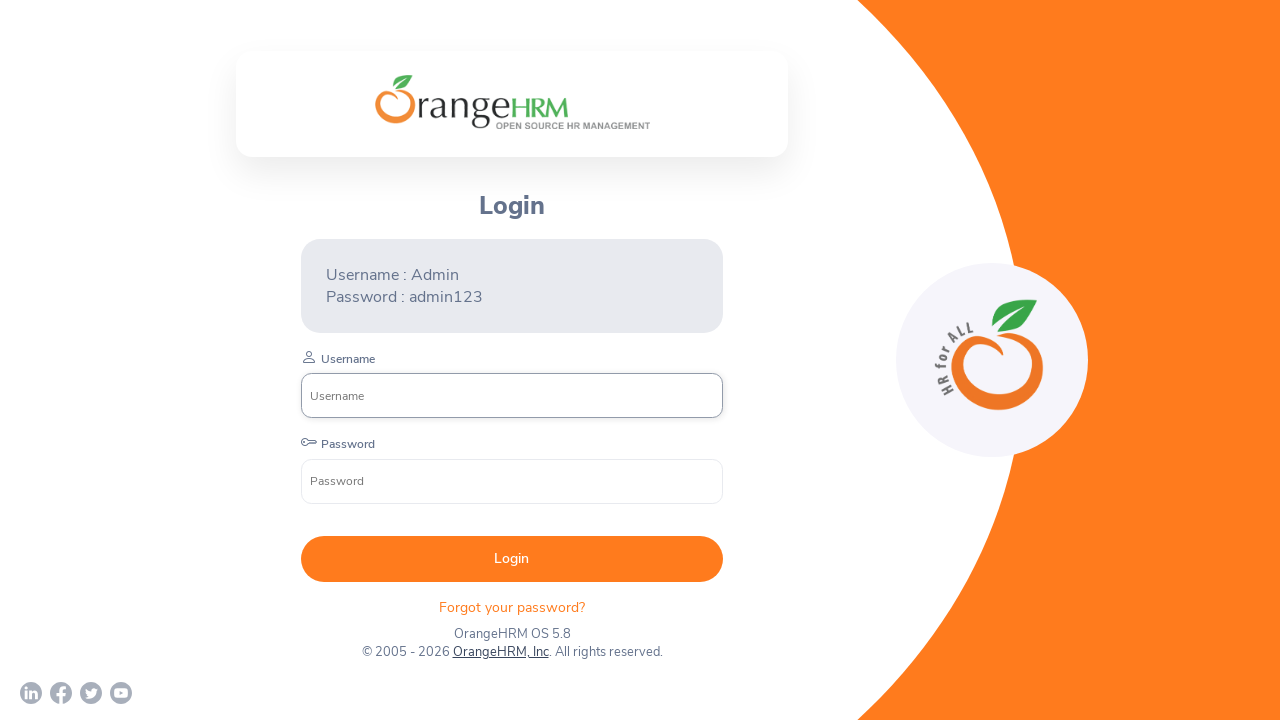

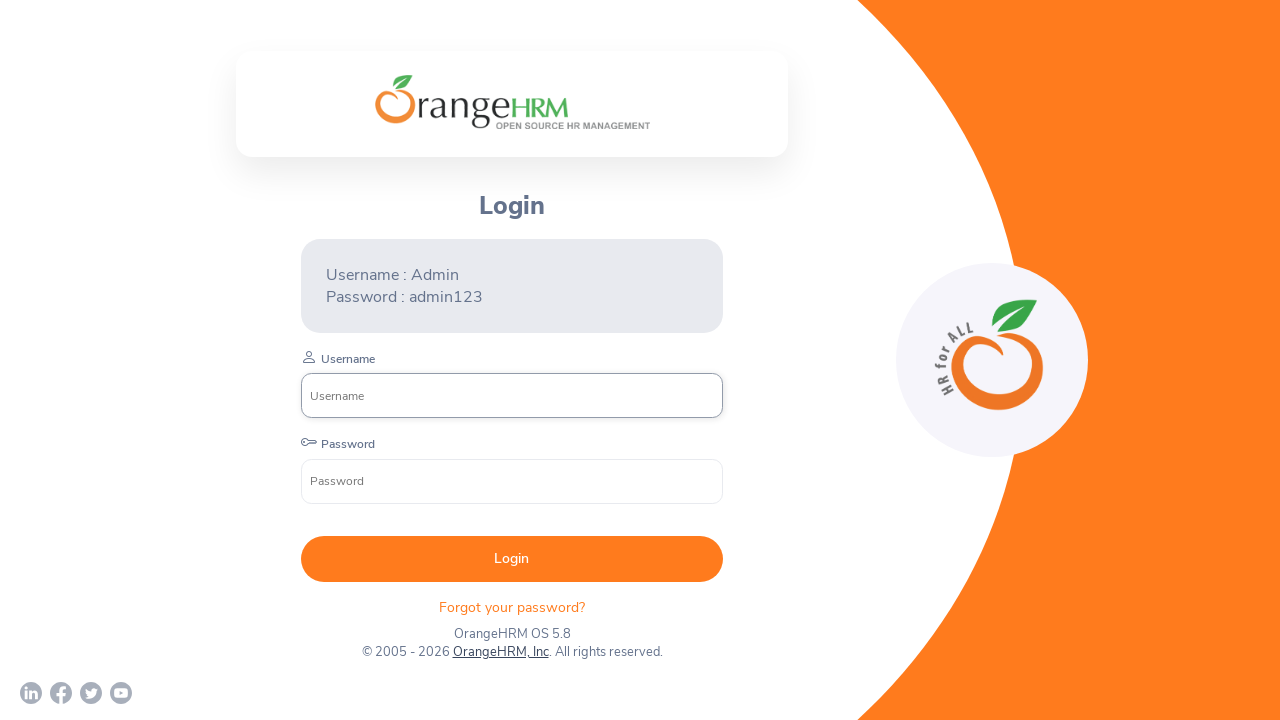